Clicks on "Submit new Language" menu item and verifies the submenu title shows "Submit New Language"

Starting URL: http://www.99-bottles-of-beer.net/

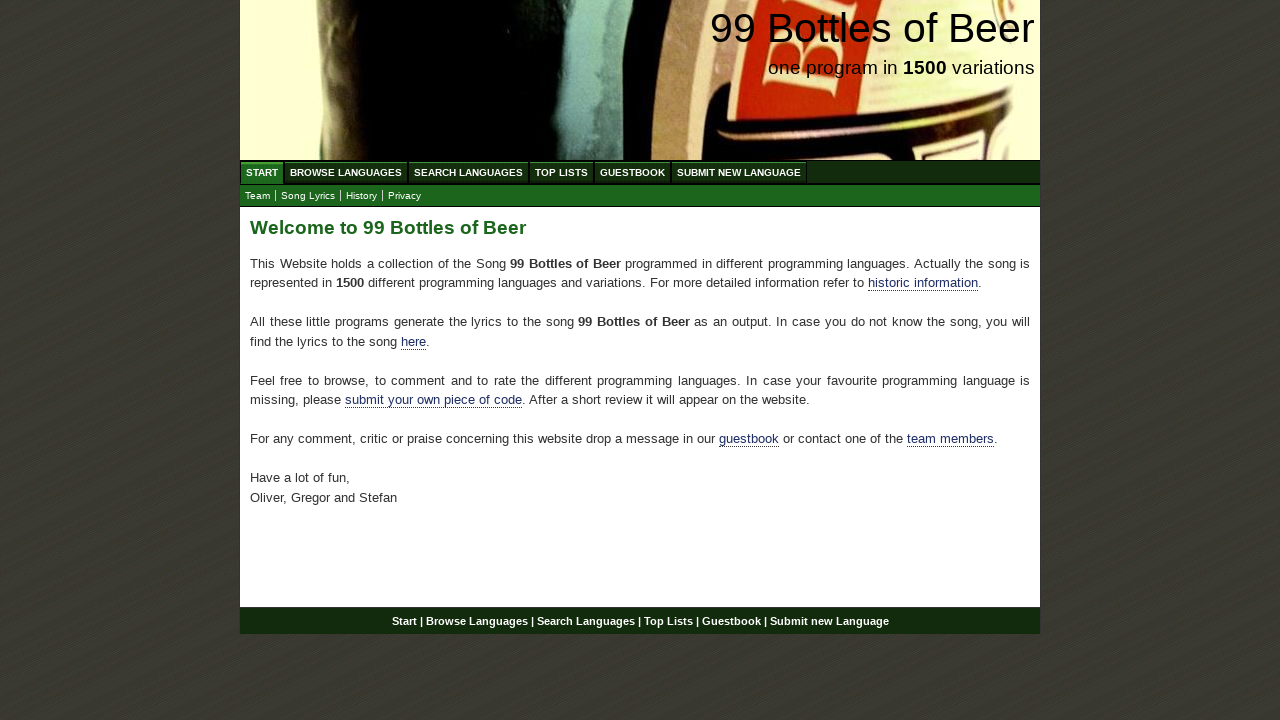

Clicked on 'Submit new Language' menu item at (739, 172) on xpath=//ul[@id='menu']//a[@href='/submitnewlanguage.html']
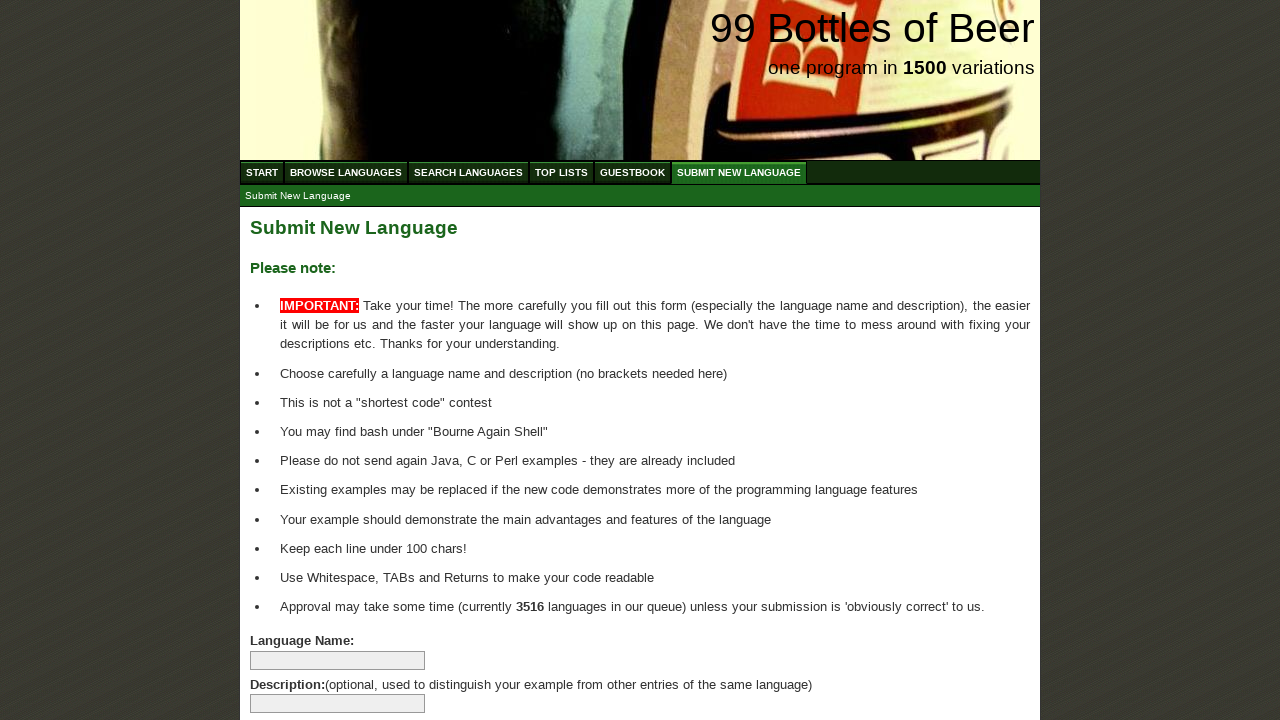

Submenu title element loaded and is visible
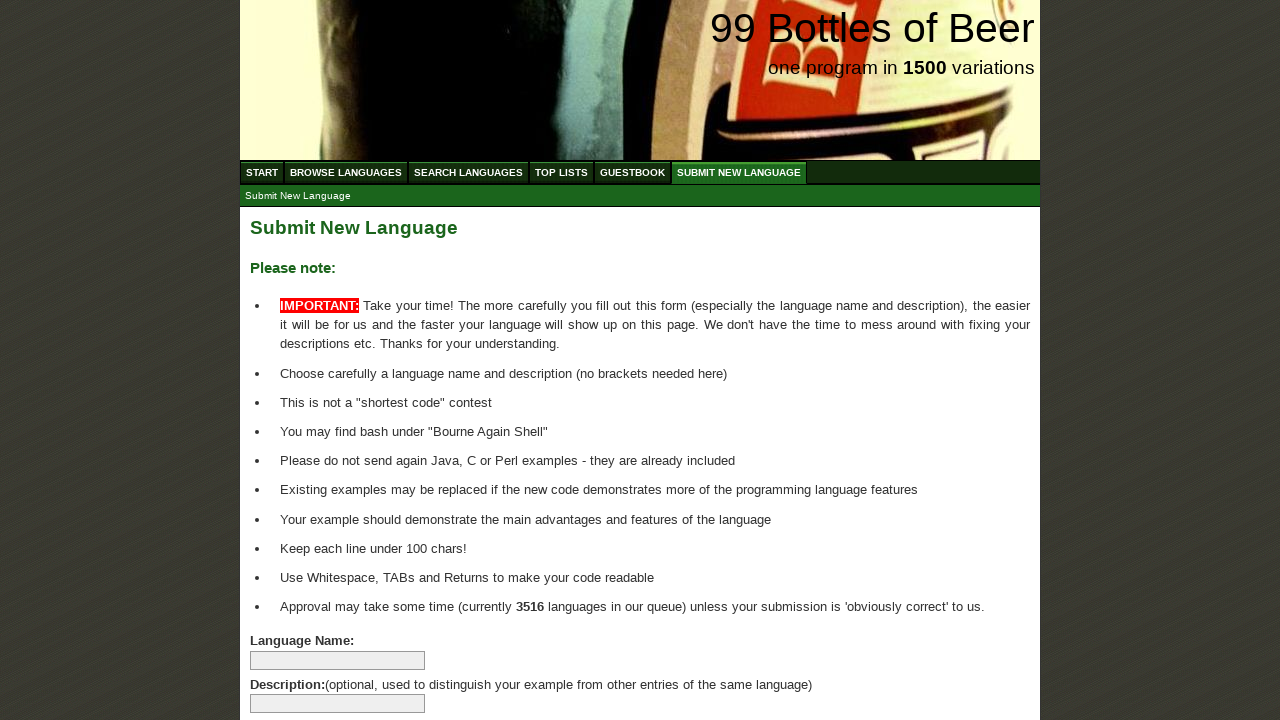

Retrieved submenu title text content
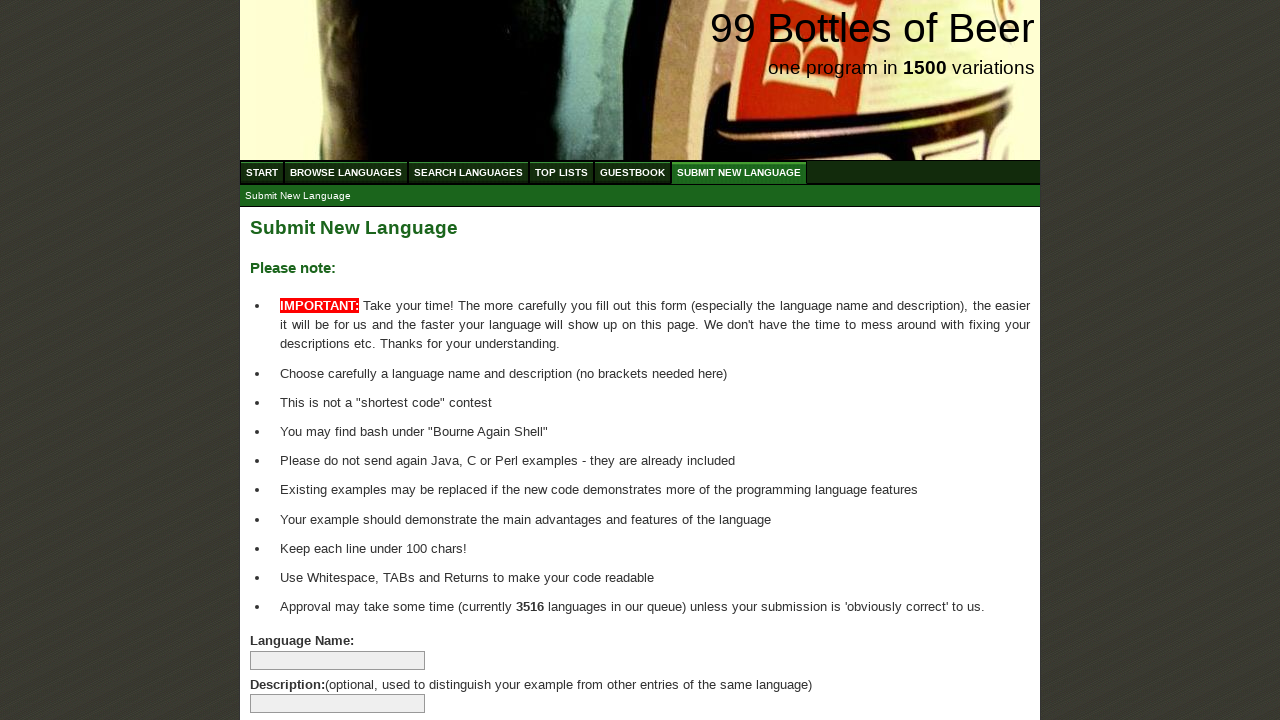

Verified submenu title shows 'Submit New Language'
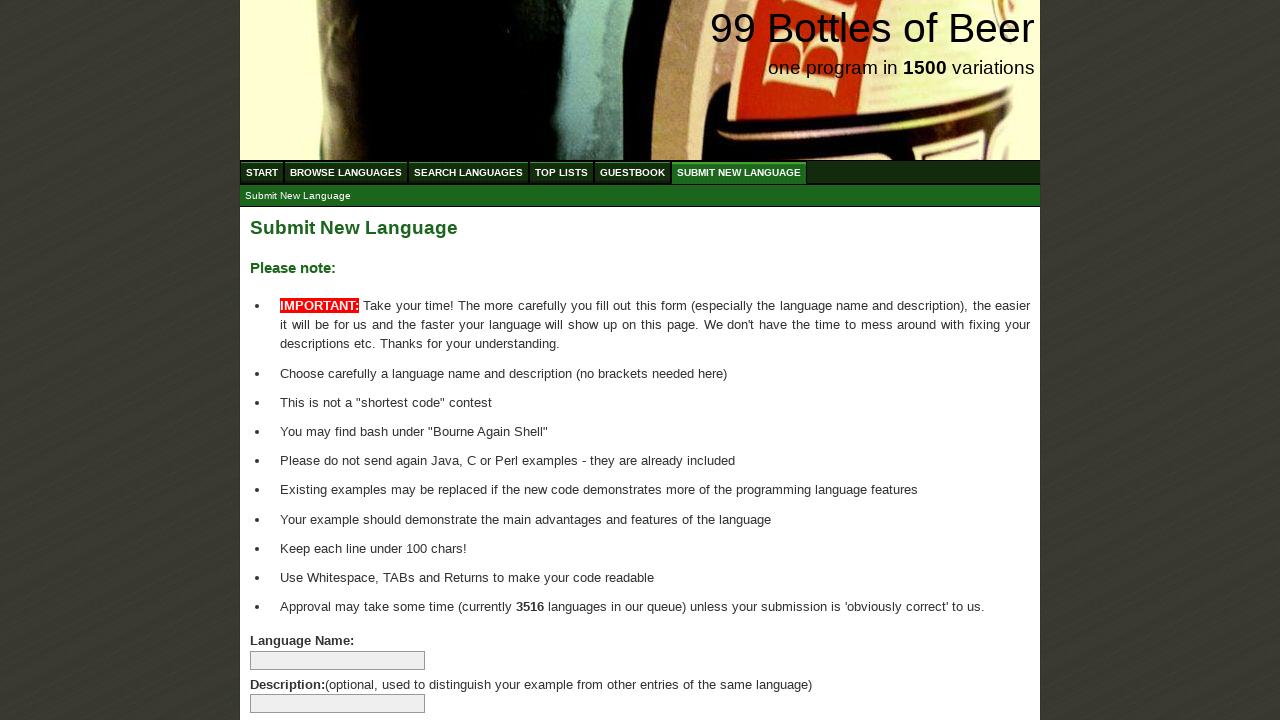

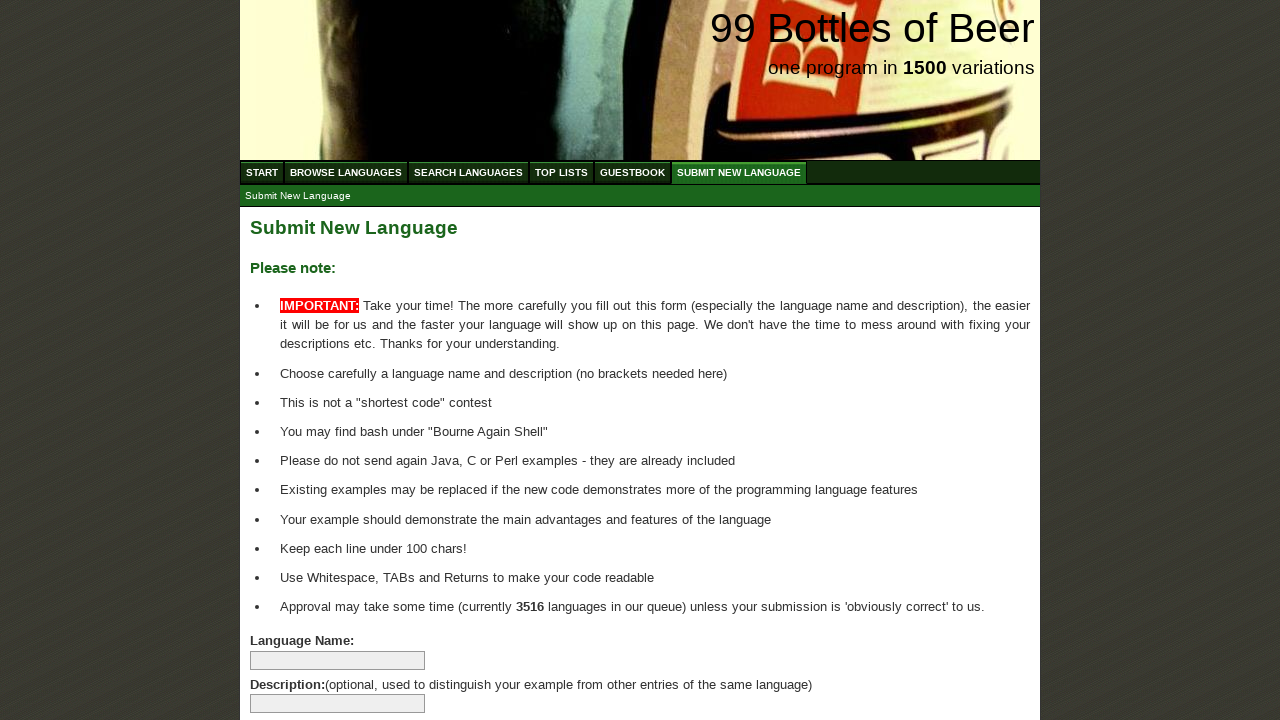